Tests dropdown selection by clicking the dropdown and selecting Option 1

Starting URL: https://the-internet.herokuapp.com/dropdown

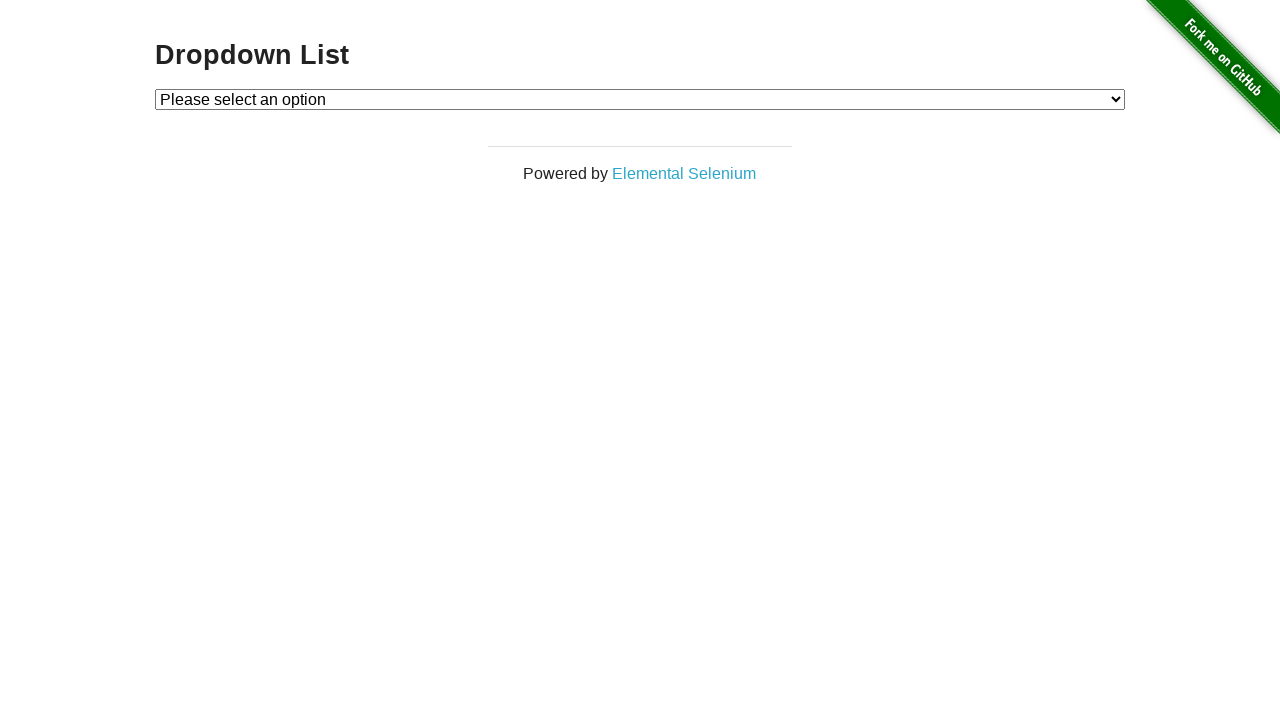

Navigated to dropdown test page
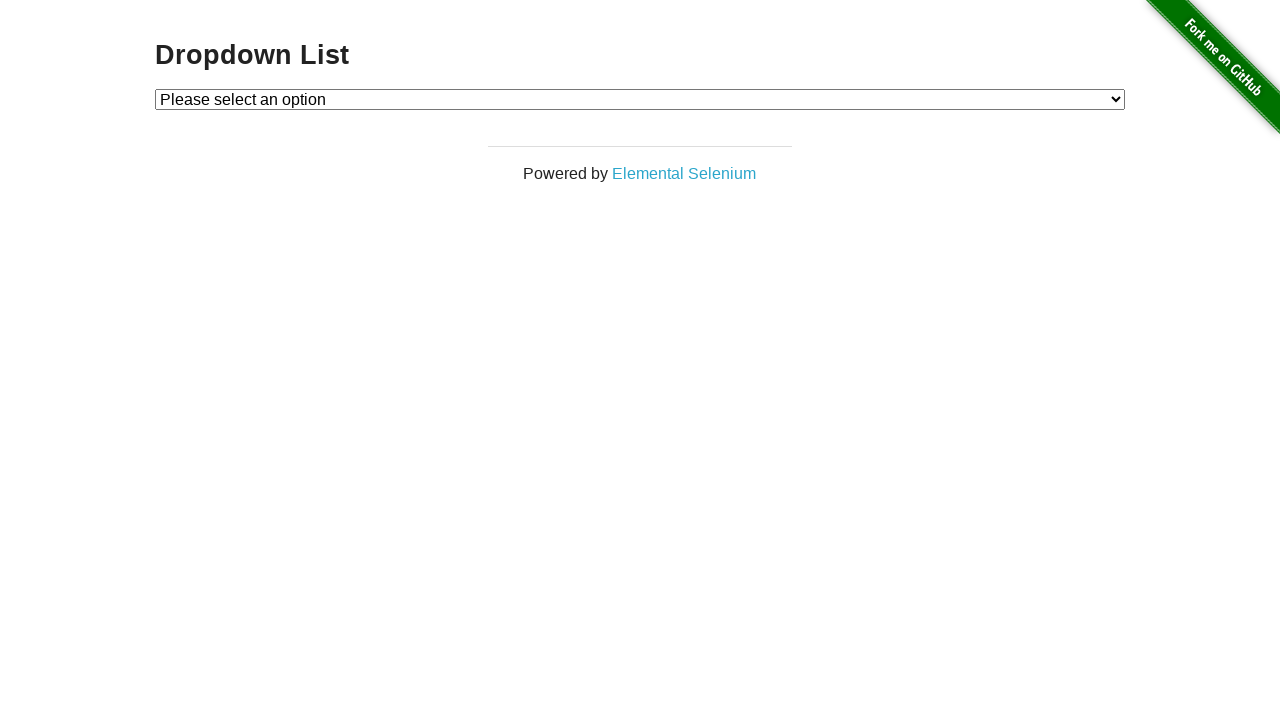

Selected Option 1 from dropdown on #dropdown
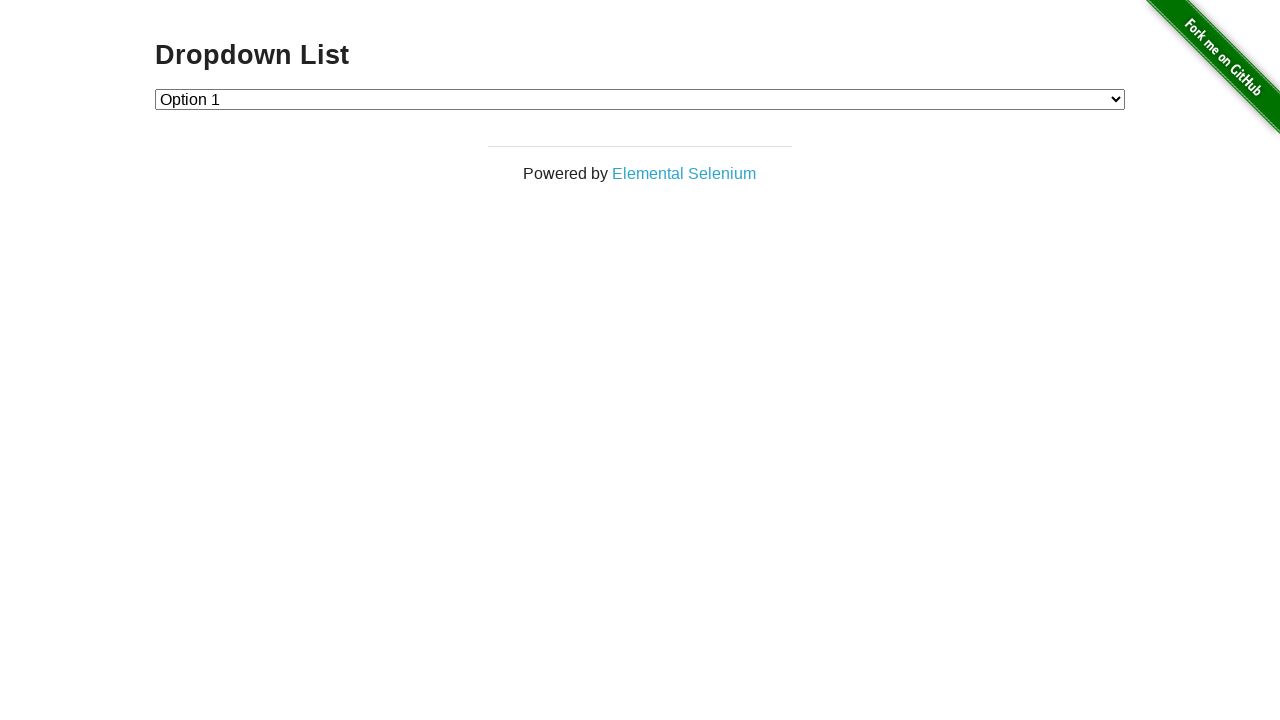

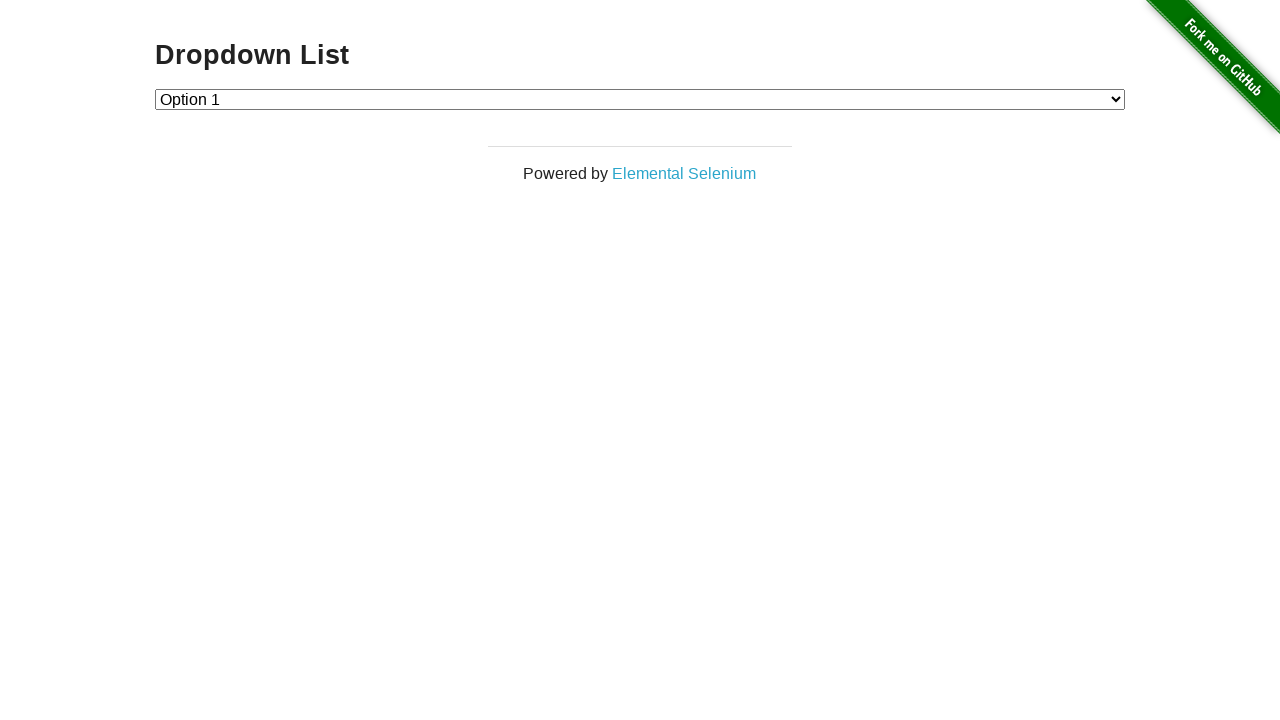